Tests the APSRTC bus ticket booking form by filling in the source city (Hyderabad) and destination city (Guntur) fields.

Starting URL: https://www.apsrtconline.in/

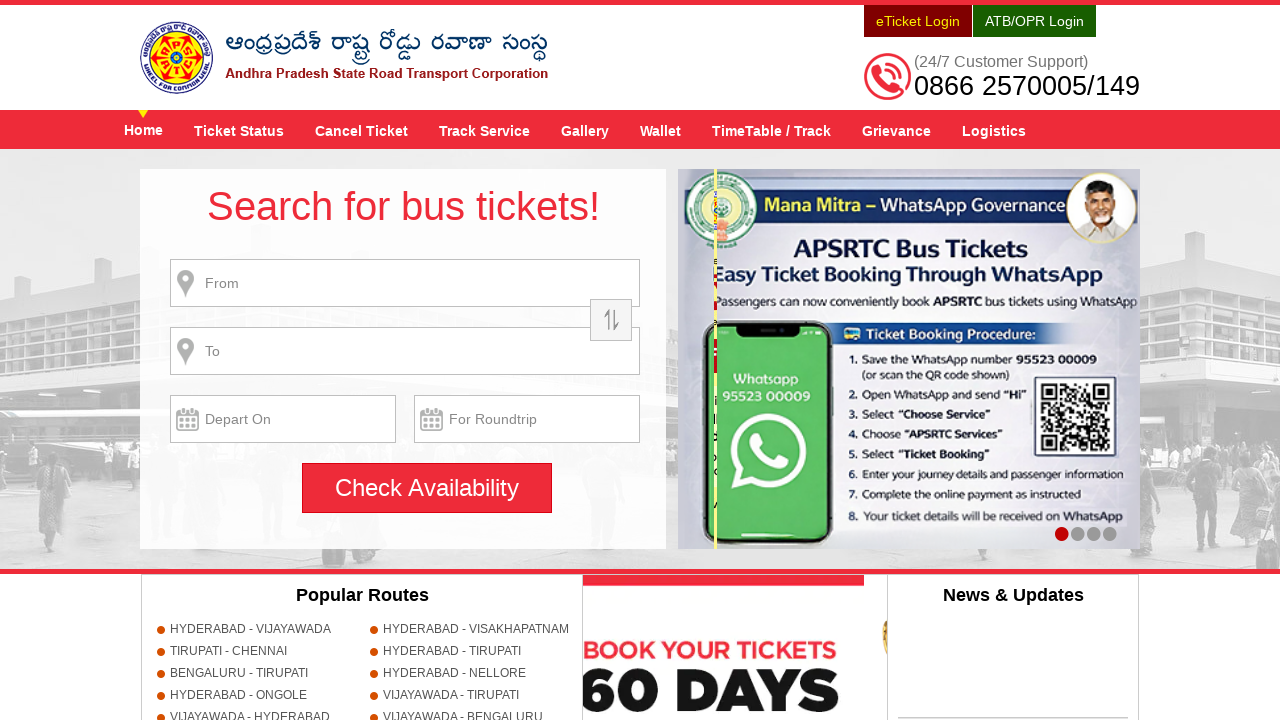

Filled source city field with 'HYDERABAD' on input[name='source']
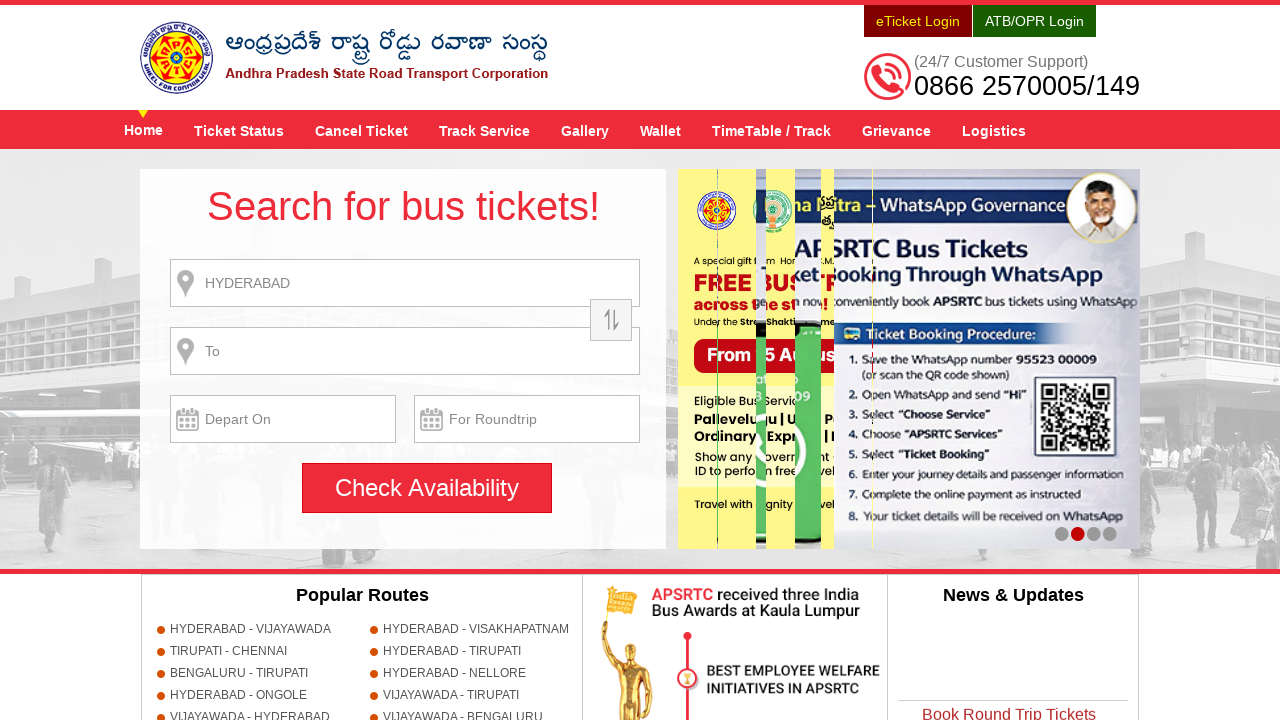

Filled destination city field with 'GUNTUR' on input[name='destination']
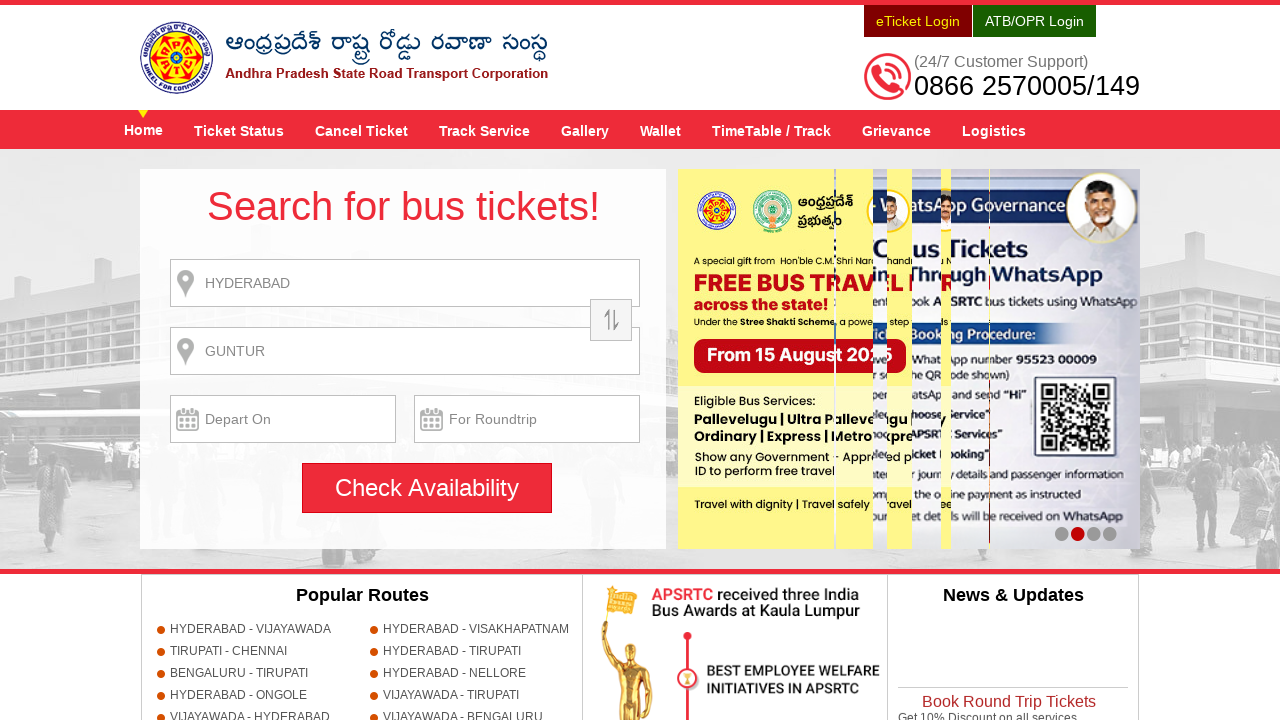

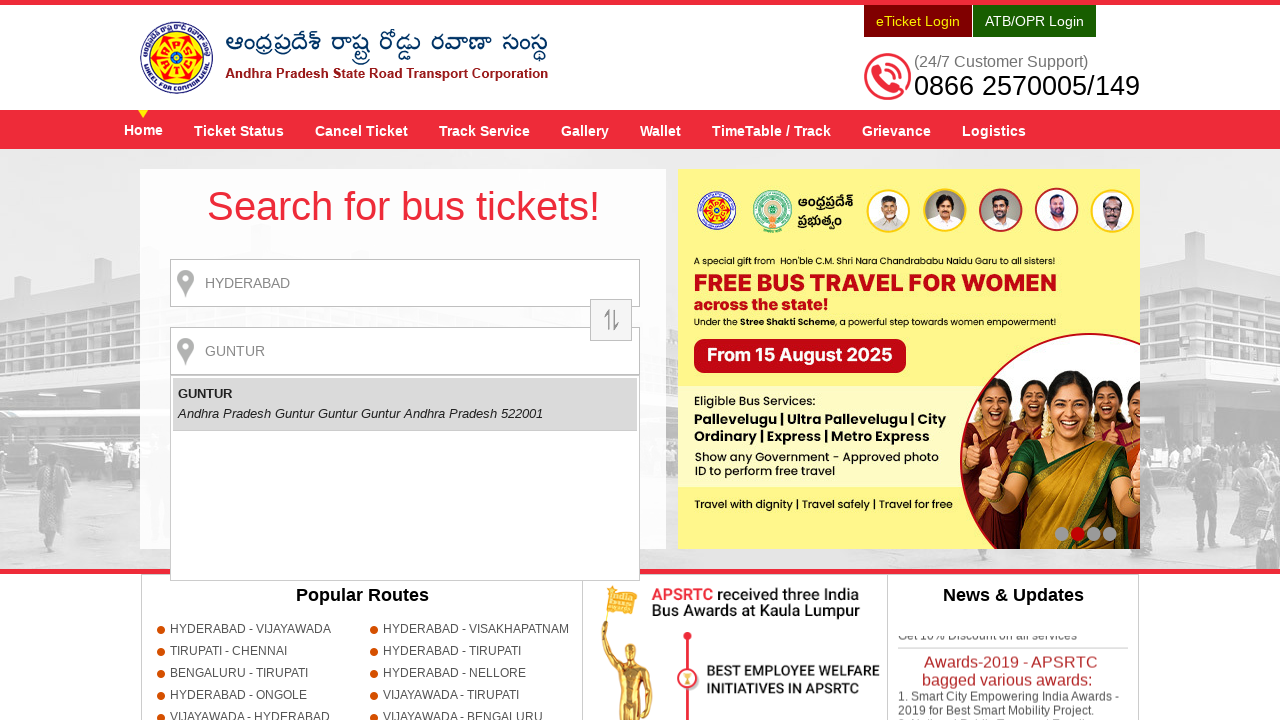